Verifies that the EDSO website loads successfully by navigating to the homepage.

Starting URL: https://www.edso.in

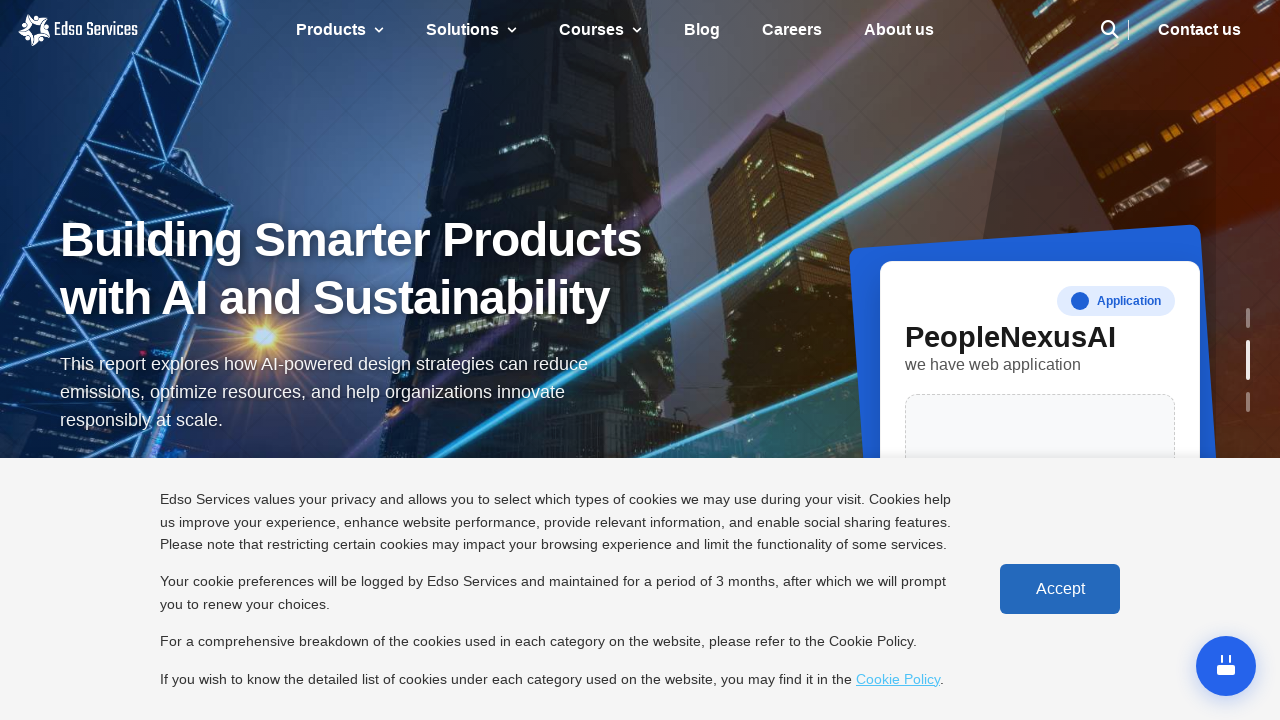

EDSO homepage loaded and DOM content ready
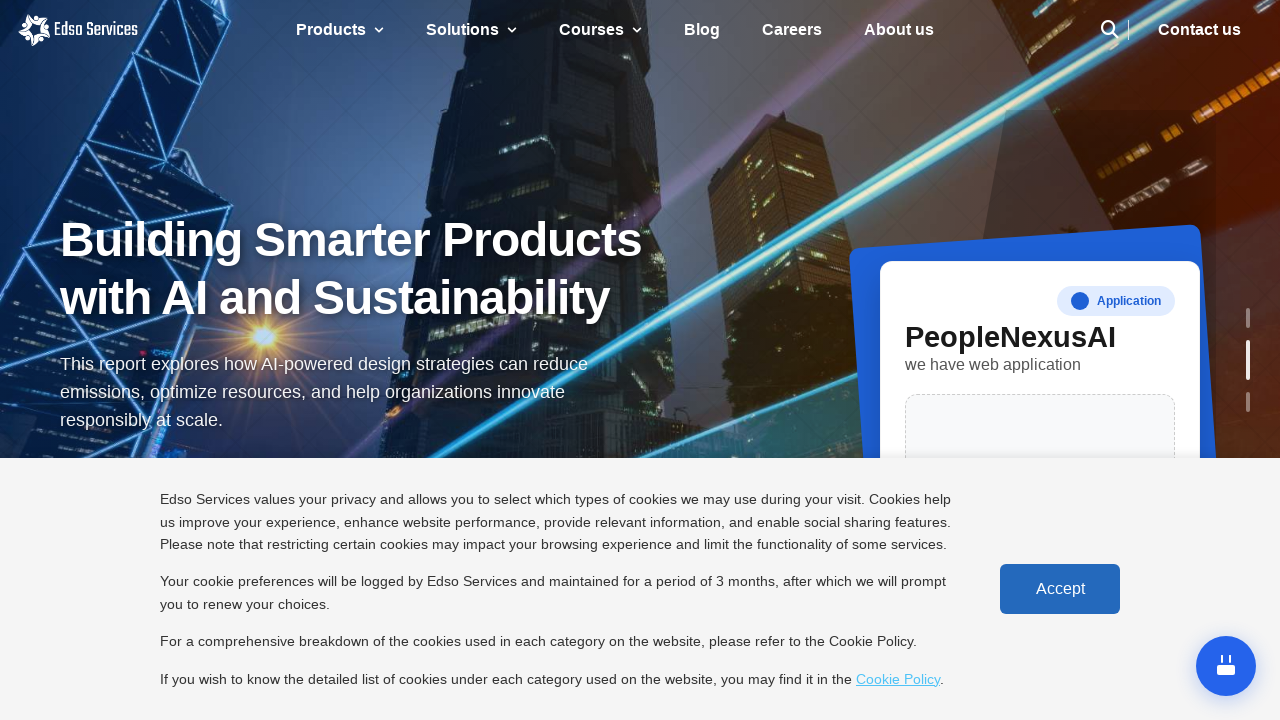

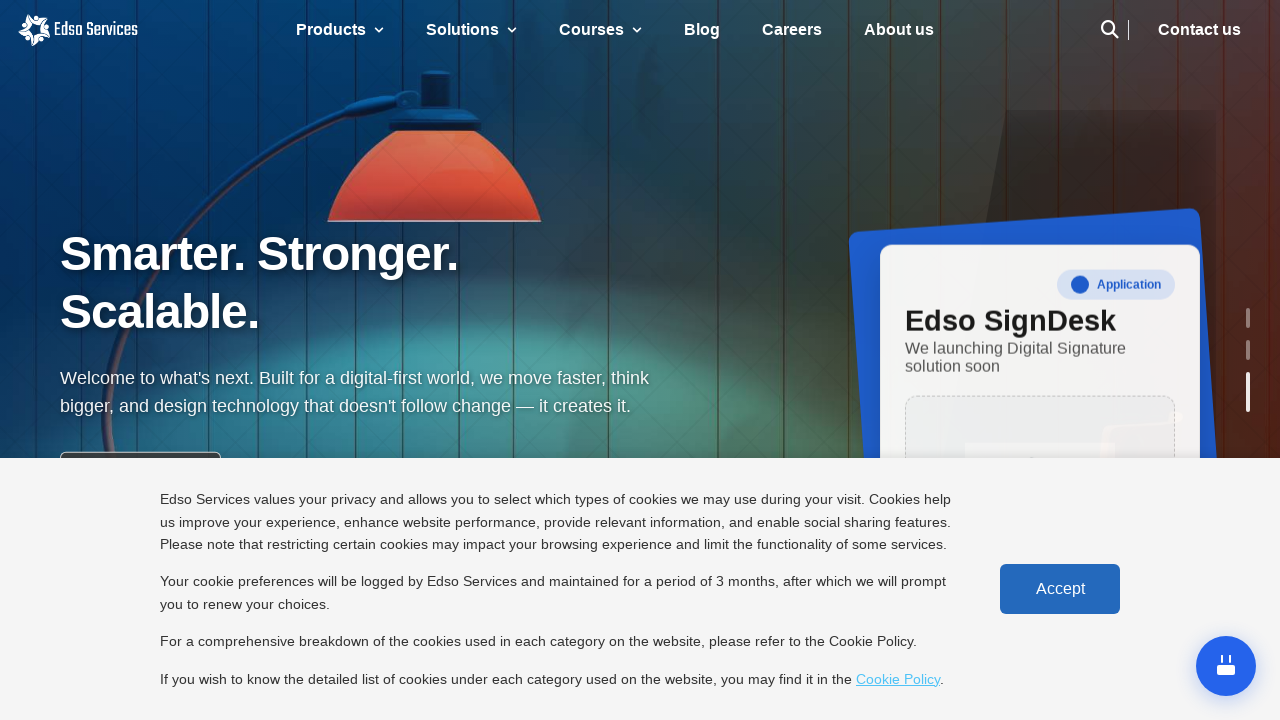